Navigates to OrangeHRM contact sales page and interacts with the country dropdown to get options count and text list

Starting URL: https://orangehrm.com/en/contact-sales

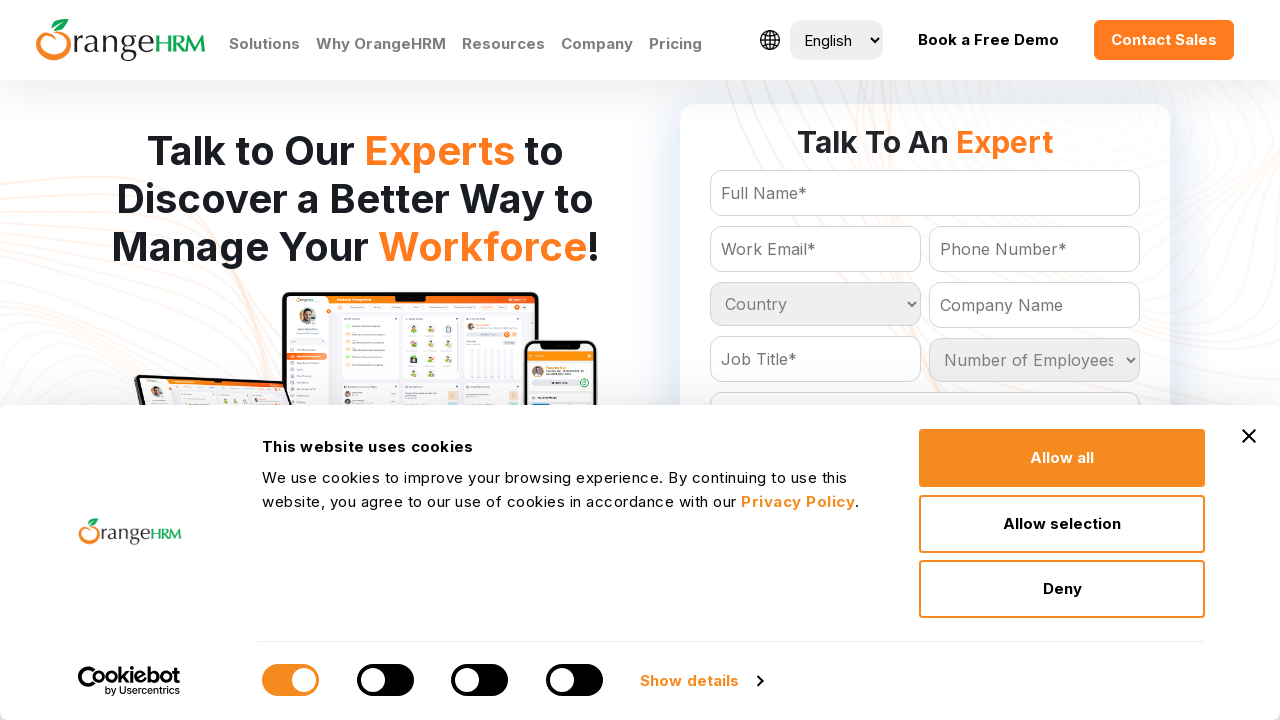

Waited for country dropdown to be present
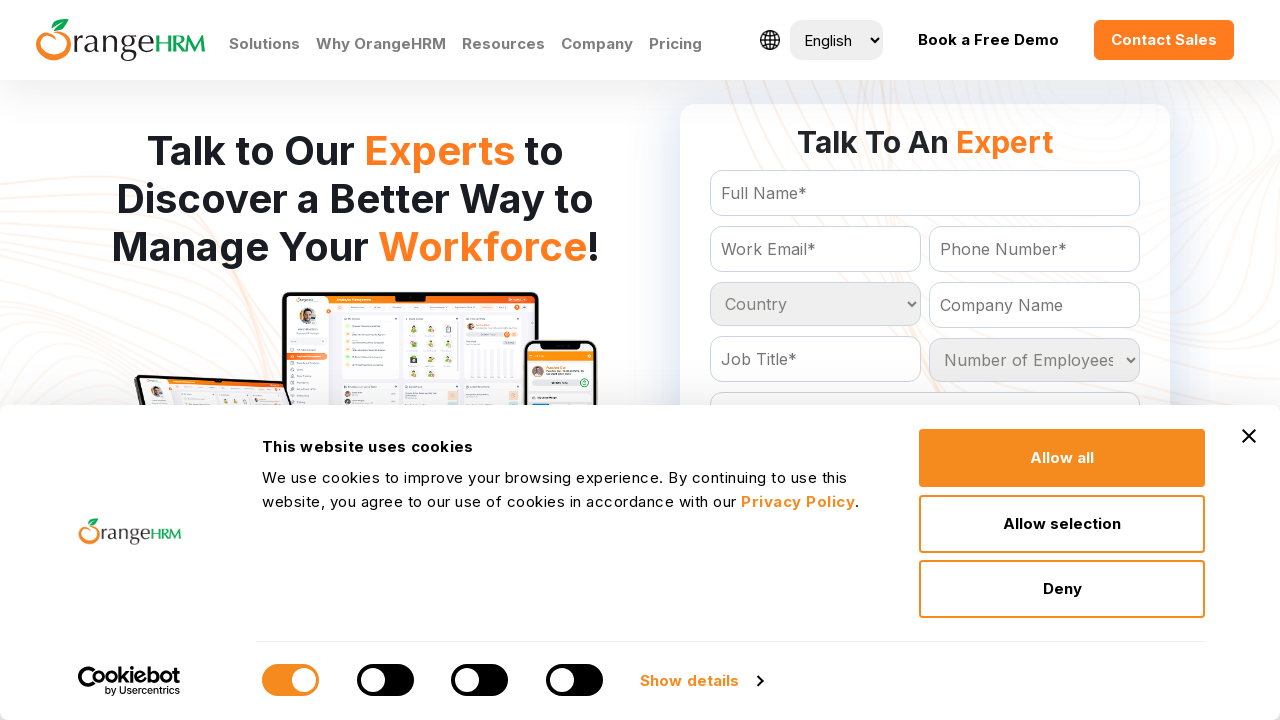

Located country dropdown element
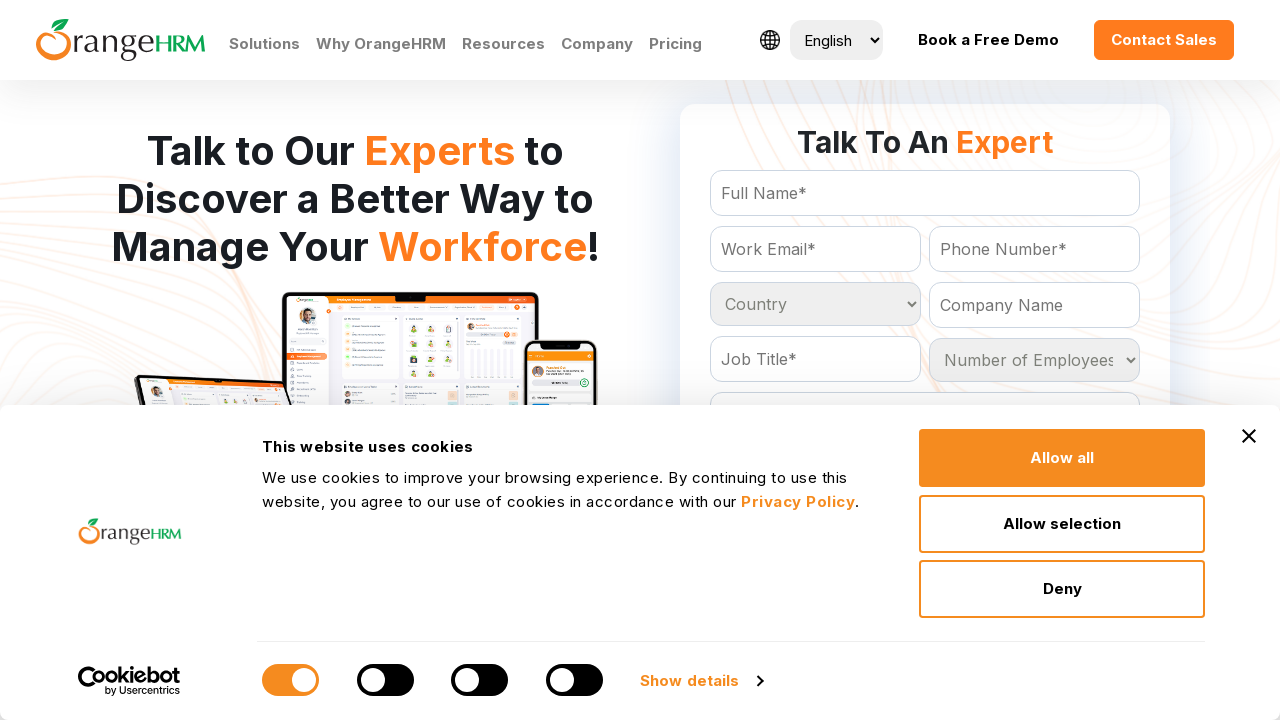

Retrieved all option elements from dropdown
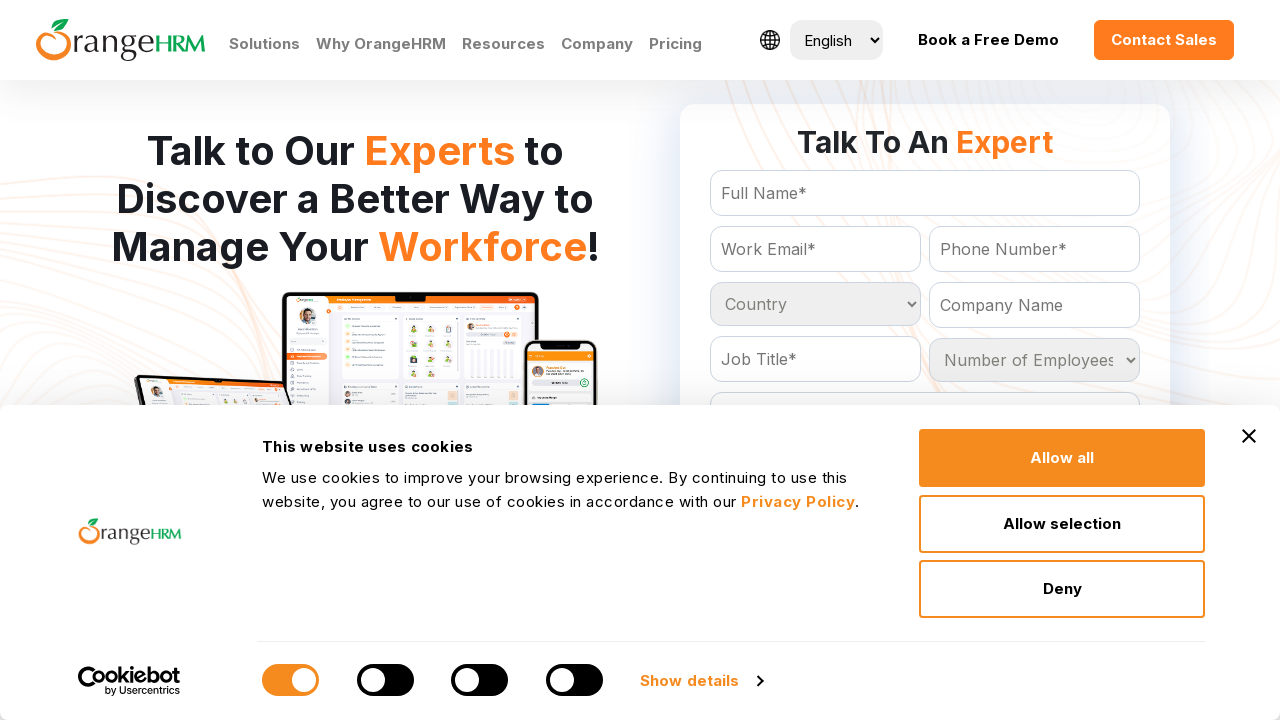

Found 233 total country options
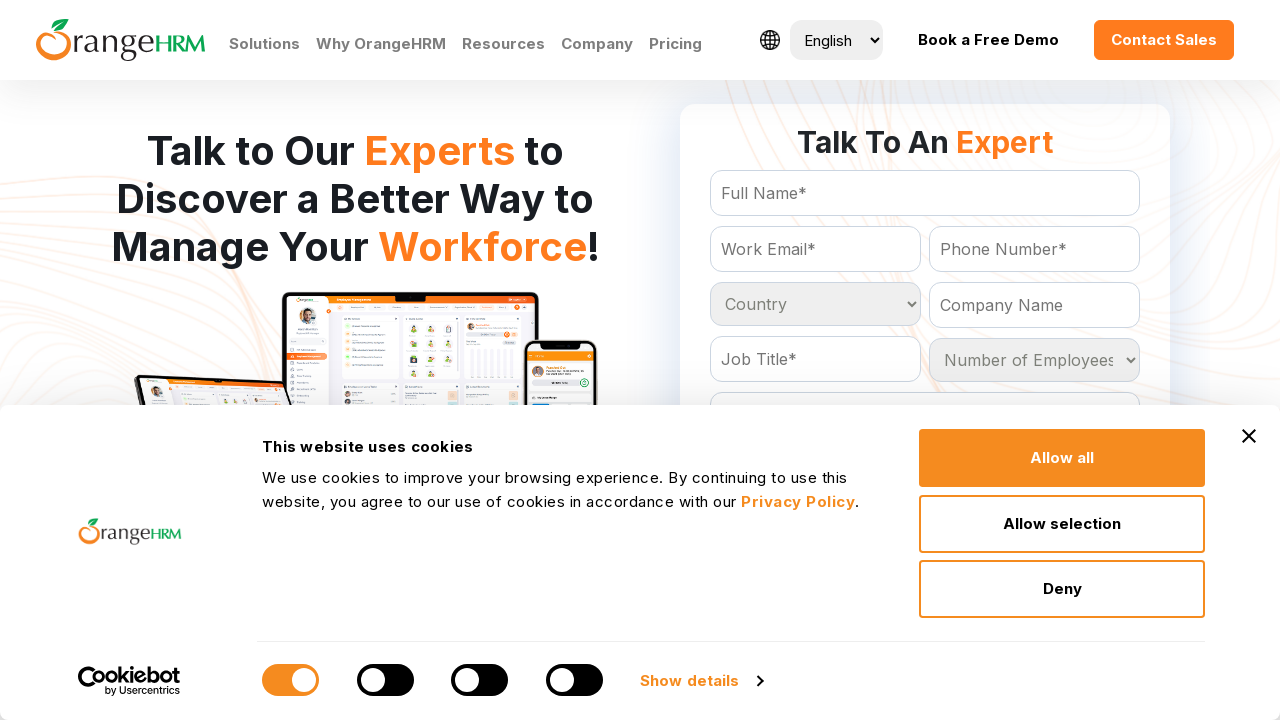

Extracted text from all 233 dropdown options
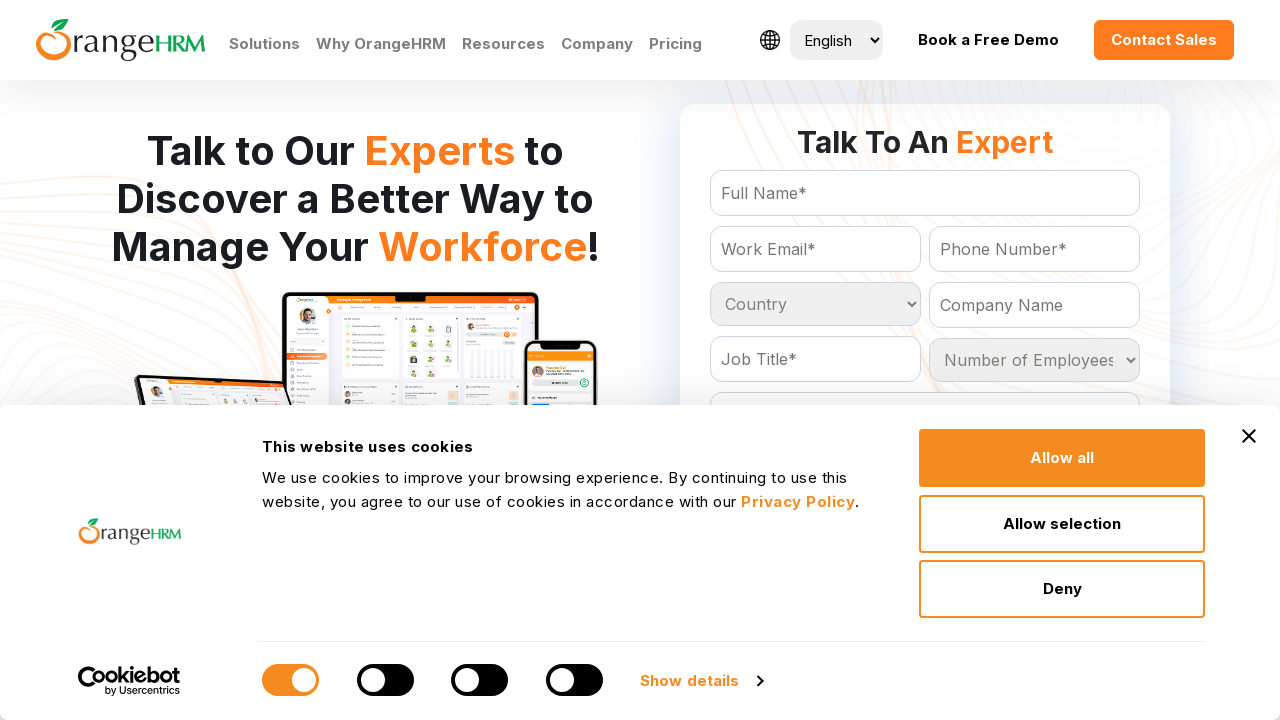

Printed complete options list to console
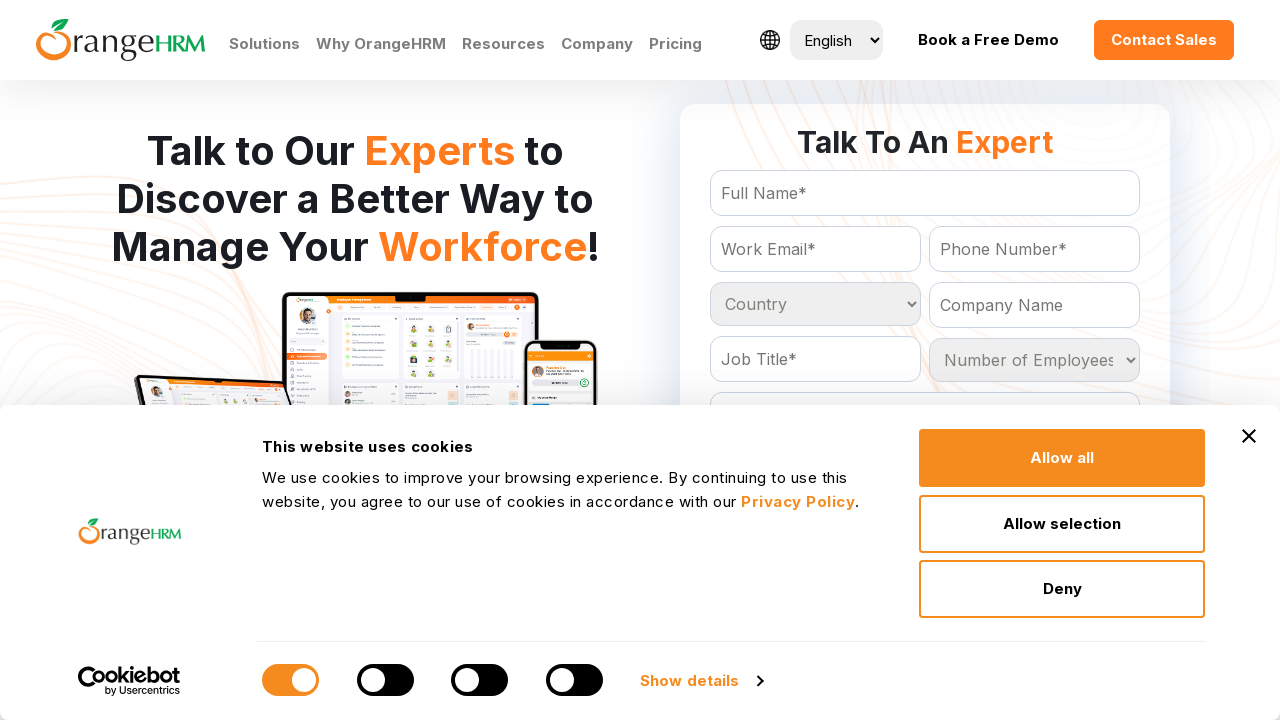

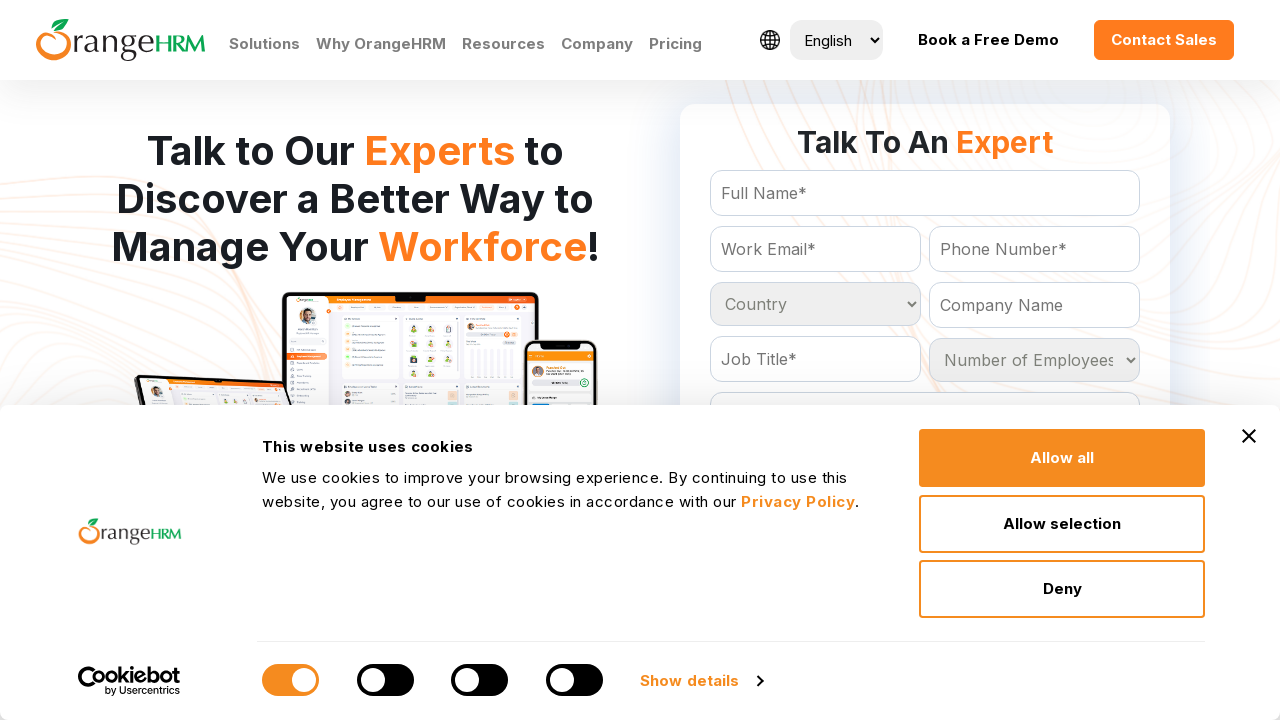